Tests simple input form by typing text and submitting, then verifying the result text matches the input

Starting URL: https://www.qa-practice.com/elements/input/simple

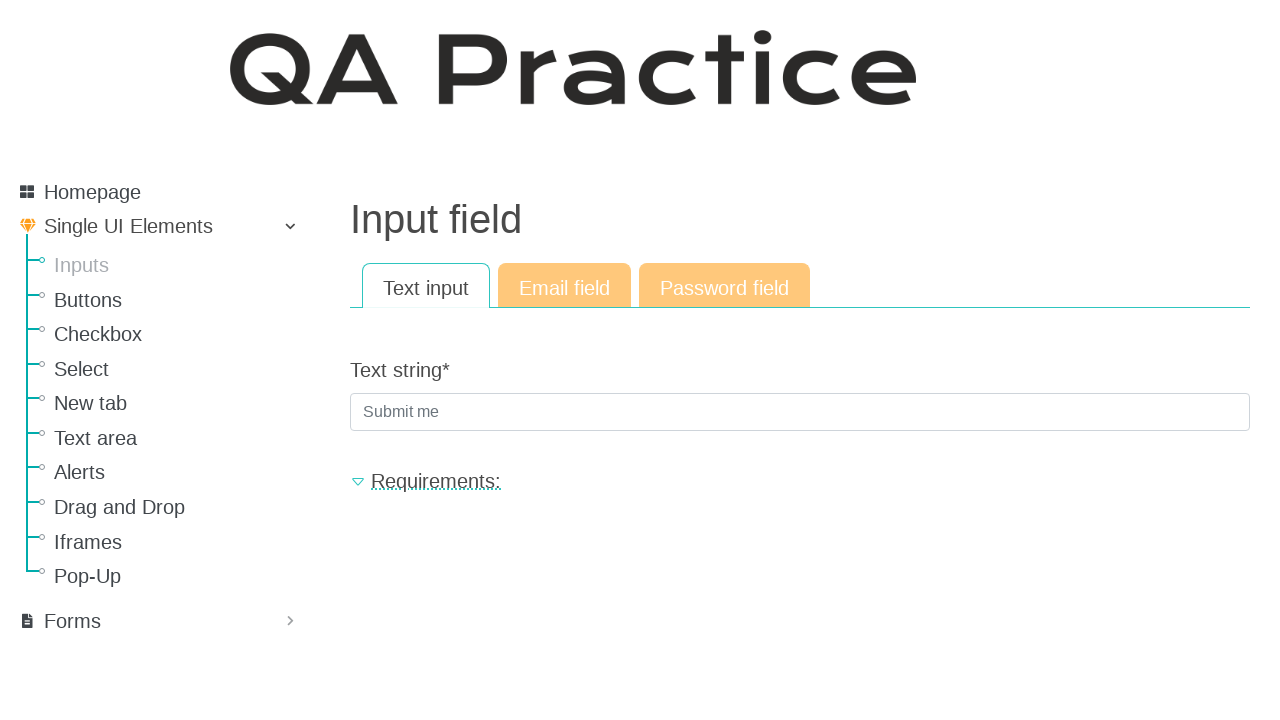

Filled text input field with 'QWWER' on #id_text_string
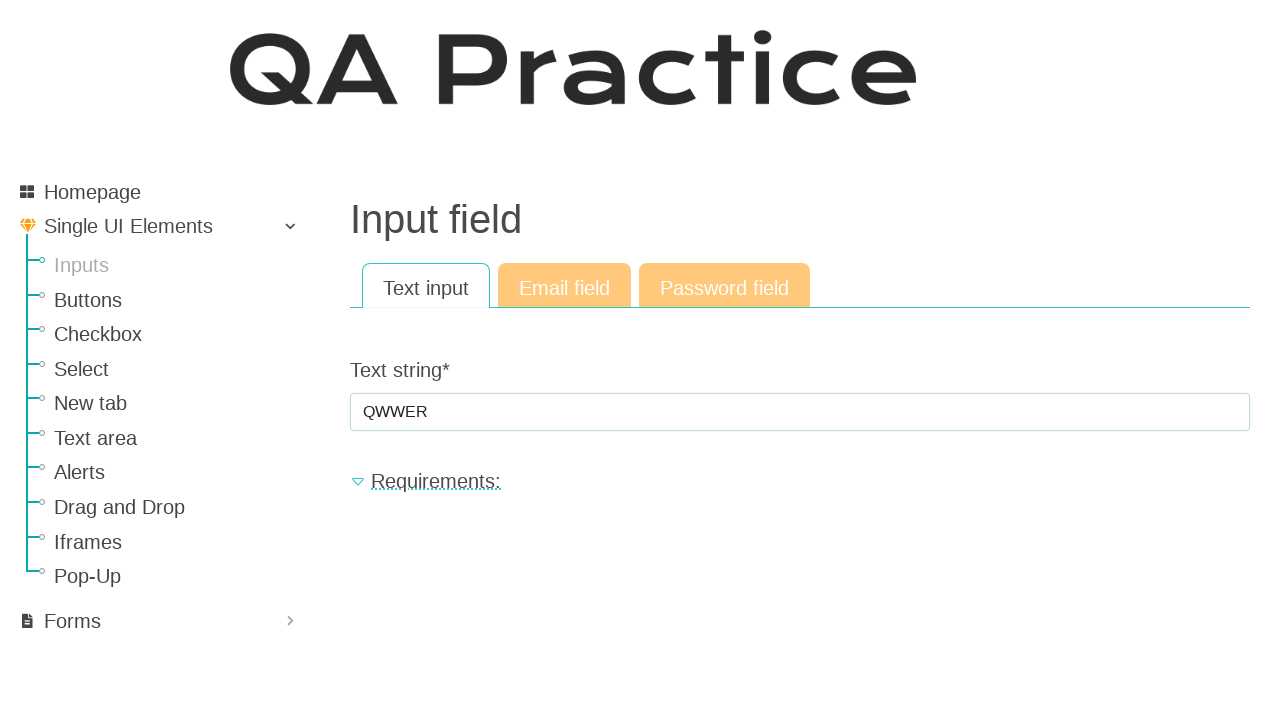

Submitted form by pressing Enter on #id_text_string
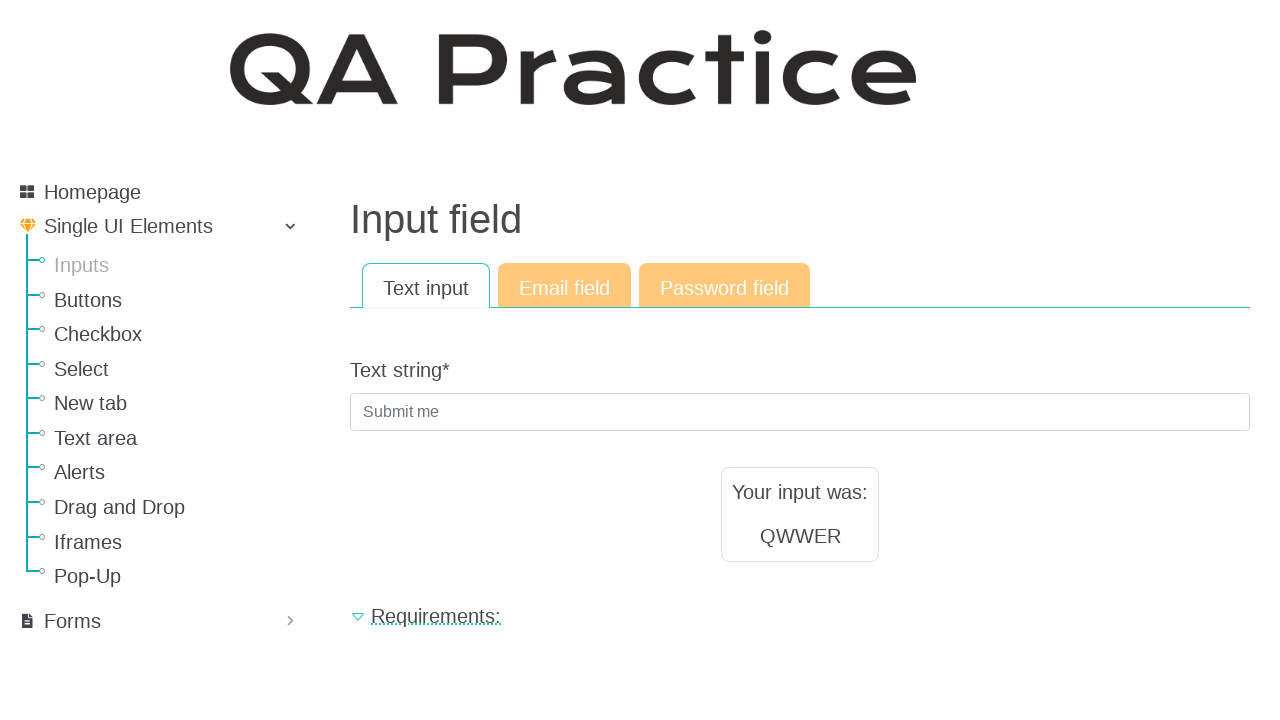

Result text appeared on page
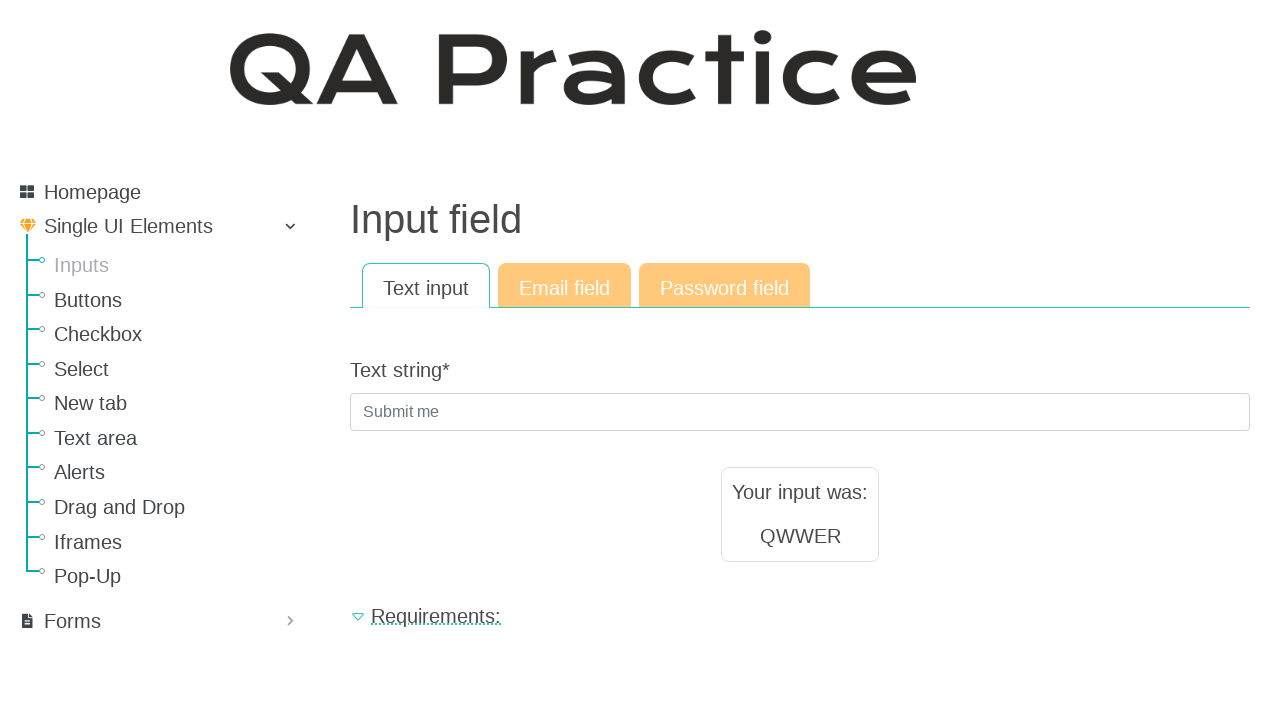

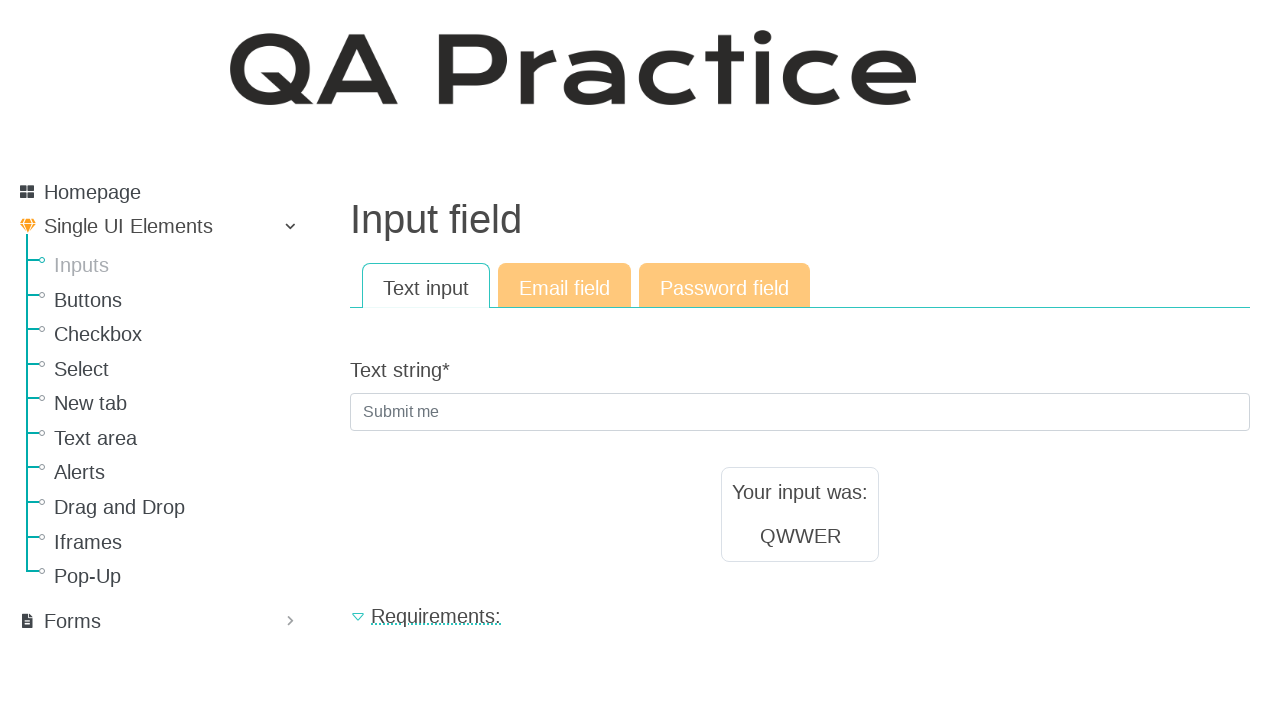